Tests browser window handling by clicking the Help link on Google's signup page, which opens a new tab, then switches between the original window and the new tab.

Starting URL: https://accounts.google.com/signup

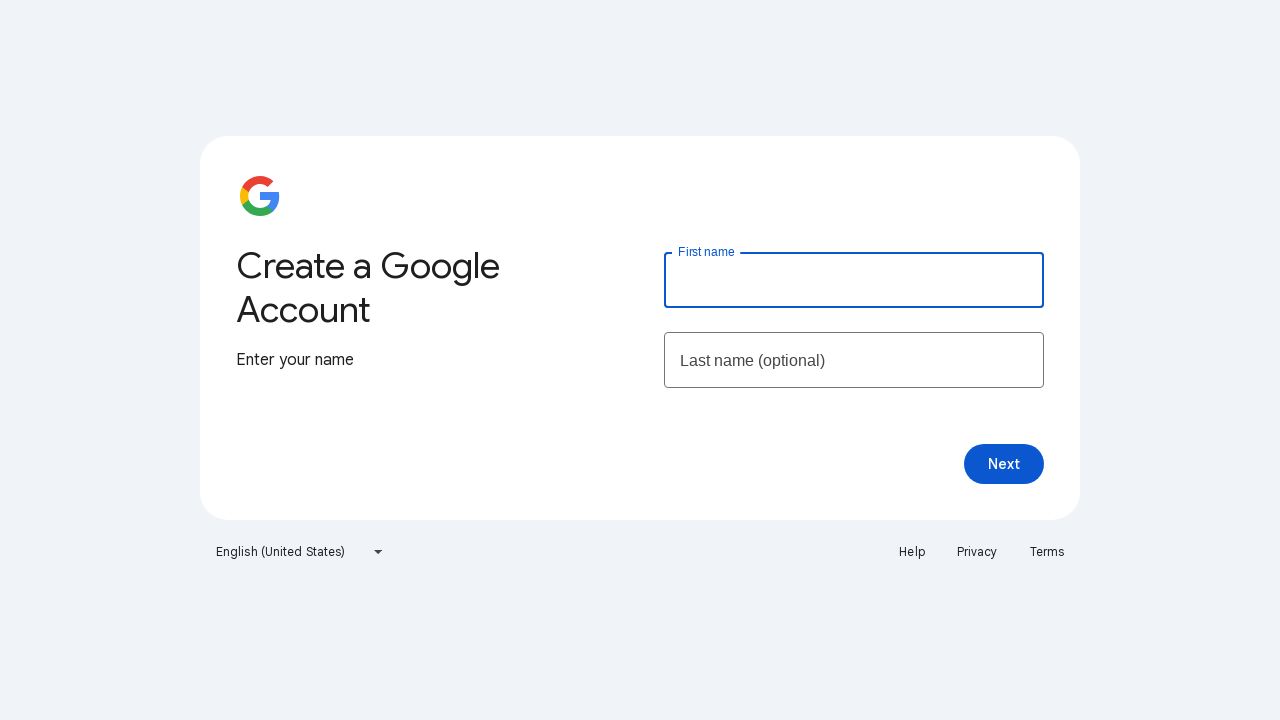

Clicked Help link on Google signup page, opening new tab at (912, 552) on text=Help
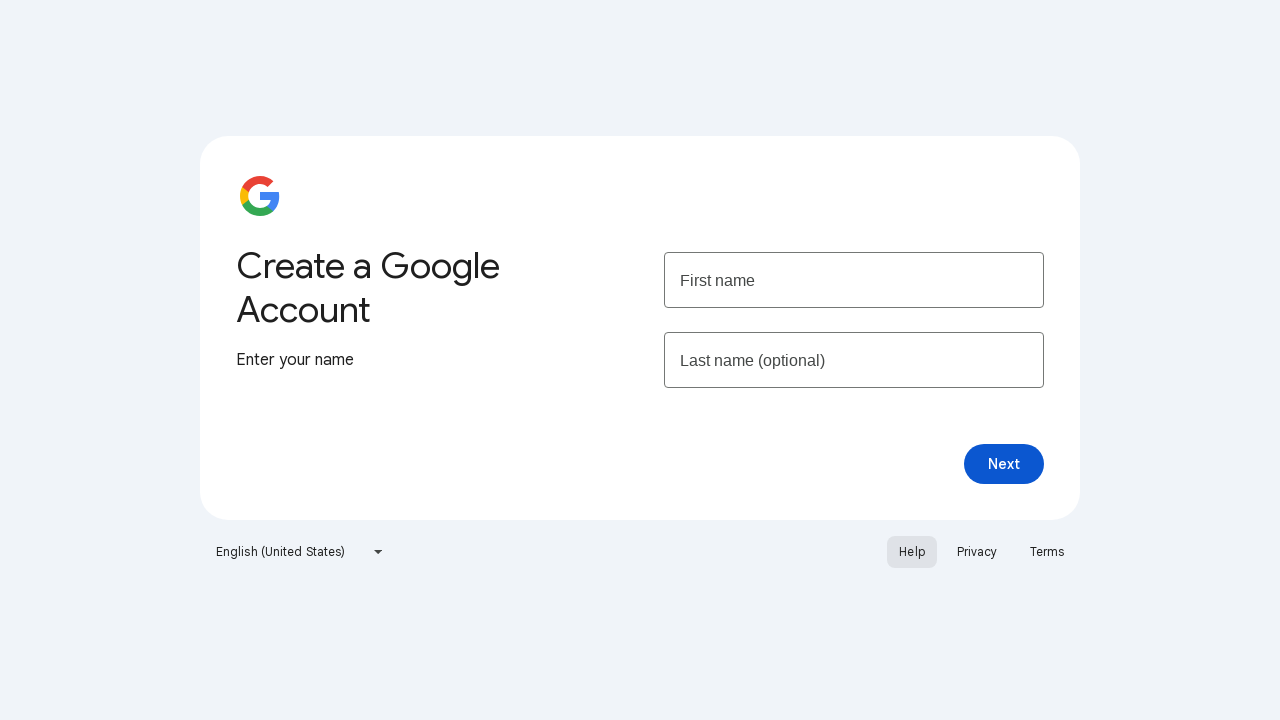

Captured reference to newly opened Help tab
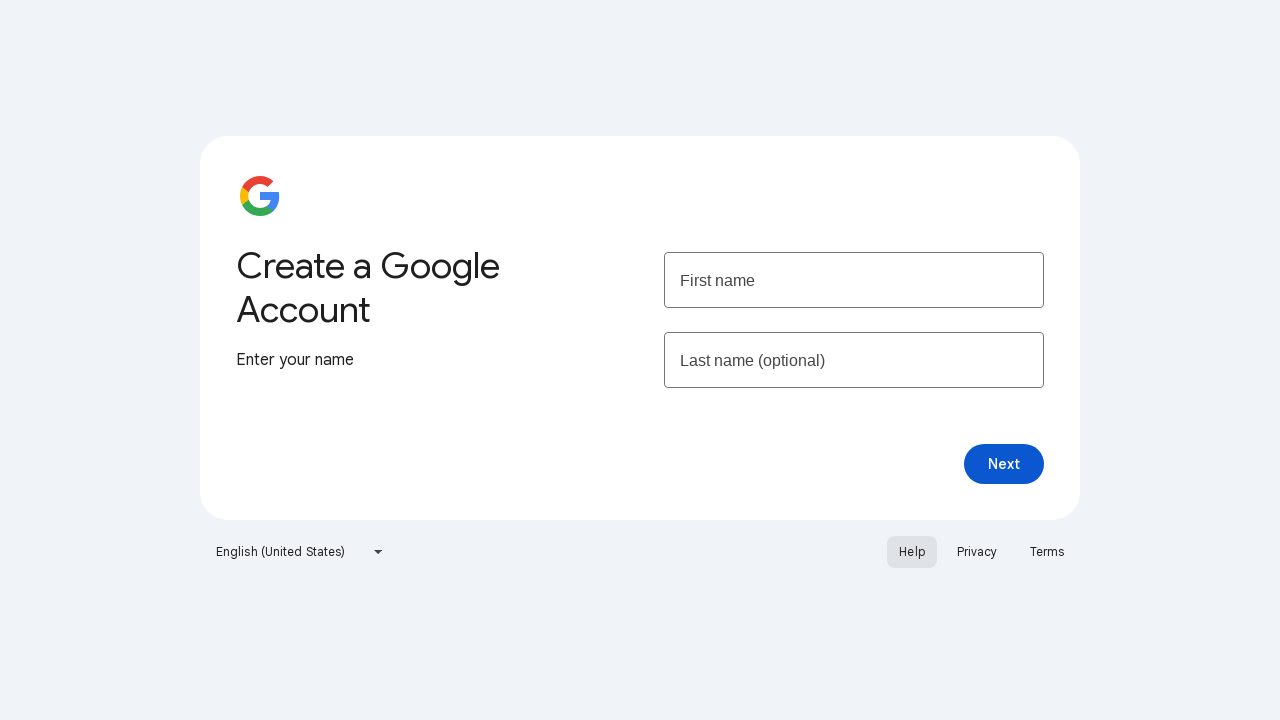

Help tab finished loading
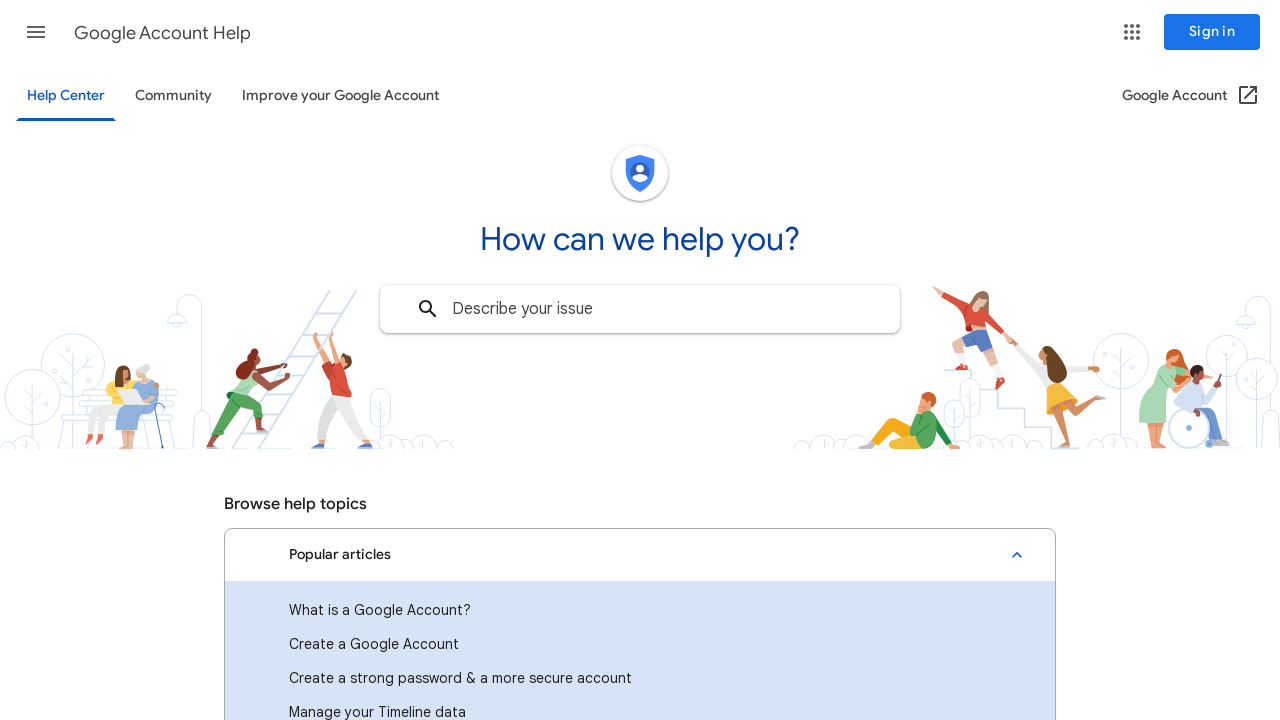

Closed the Help tab
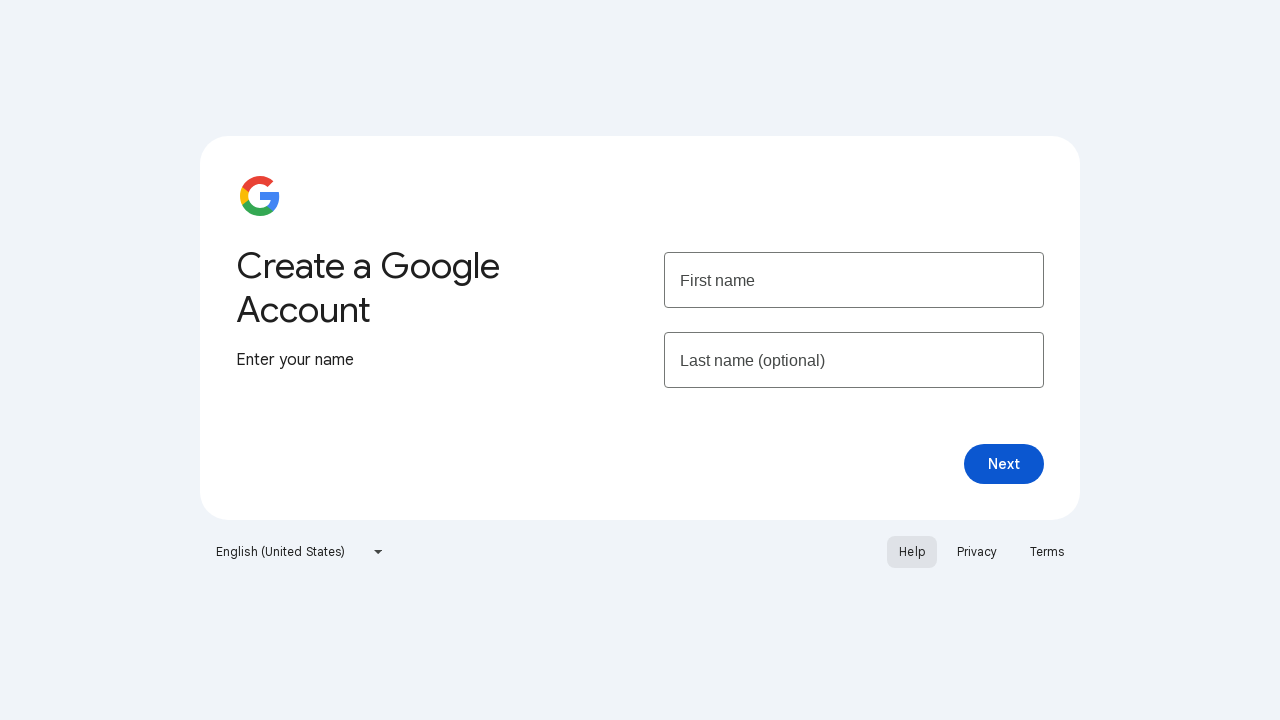

Clicked Help link again on main Google signup page, opening another new tab at (912, 552) on text=Help
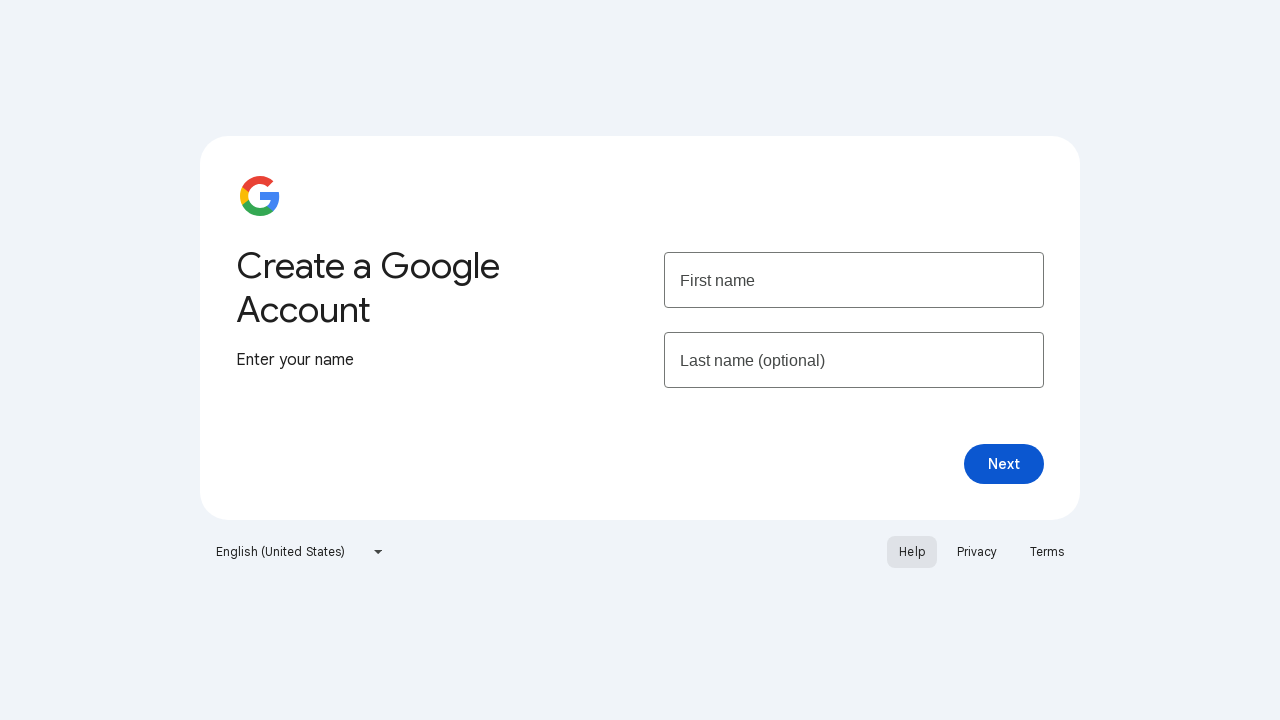

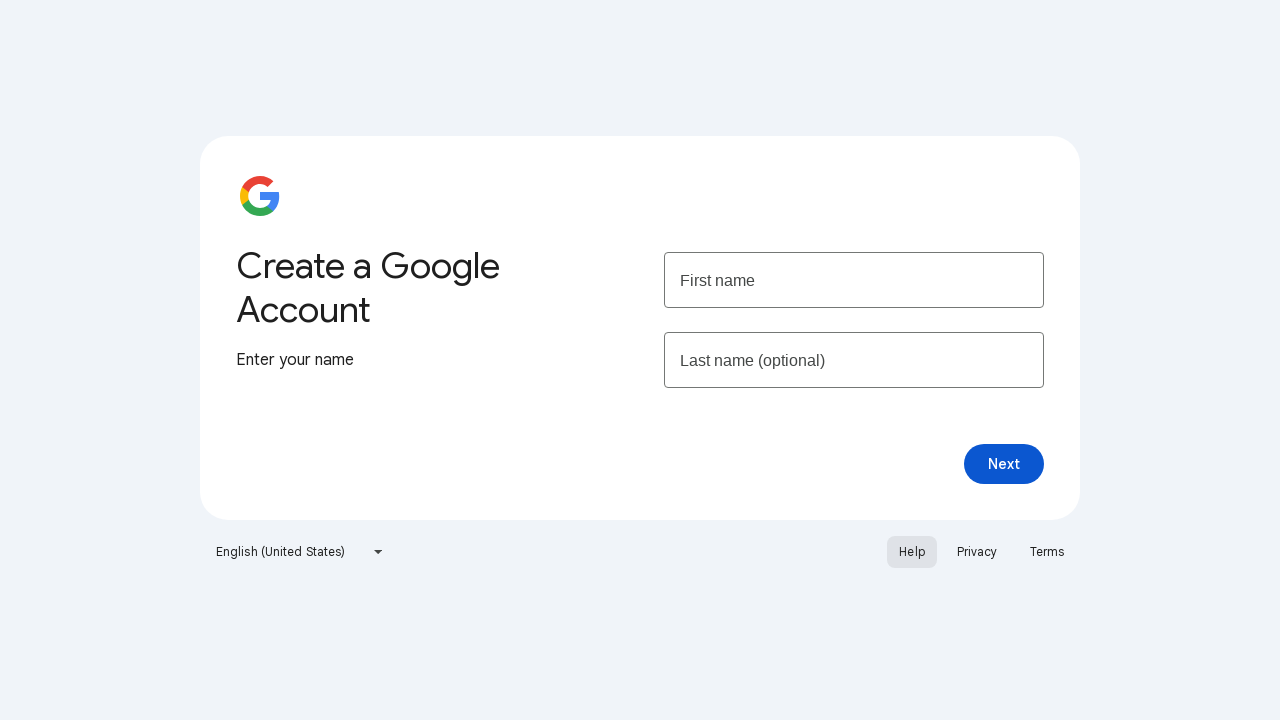